Tests a complete e-commerce purchase flow on Sauce Demo site, including login with demo credentials, adding a product to cart, and proceeding through checkout

Starting URL: https://www.saucedemo.com

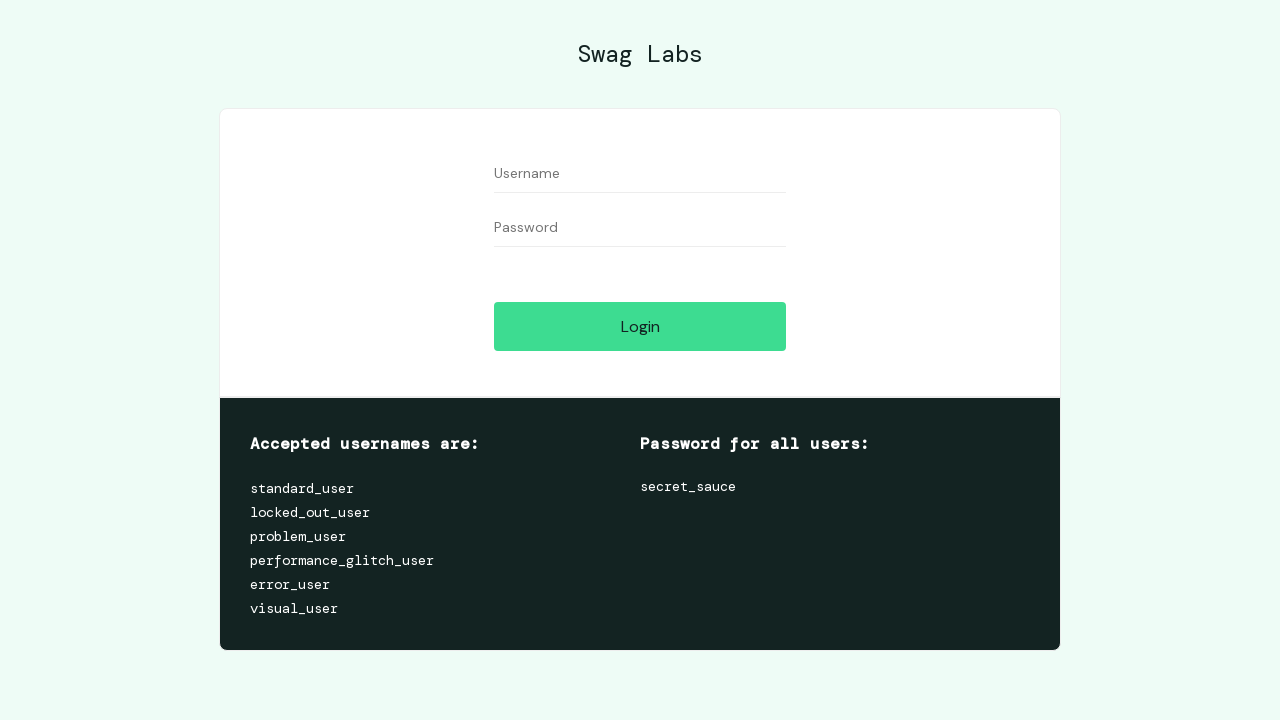

Clicked username field at (640, 174) on #user-name
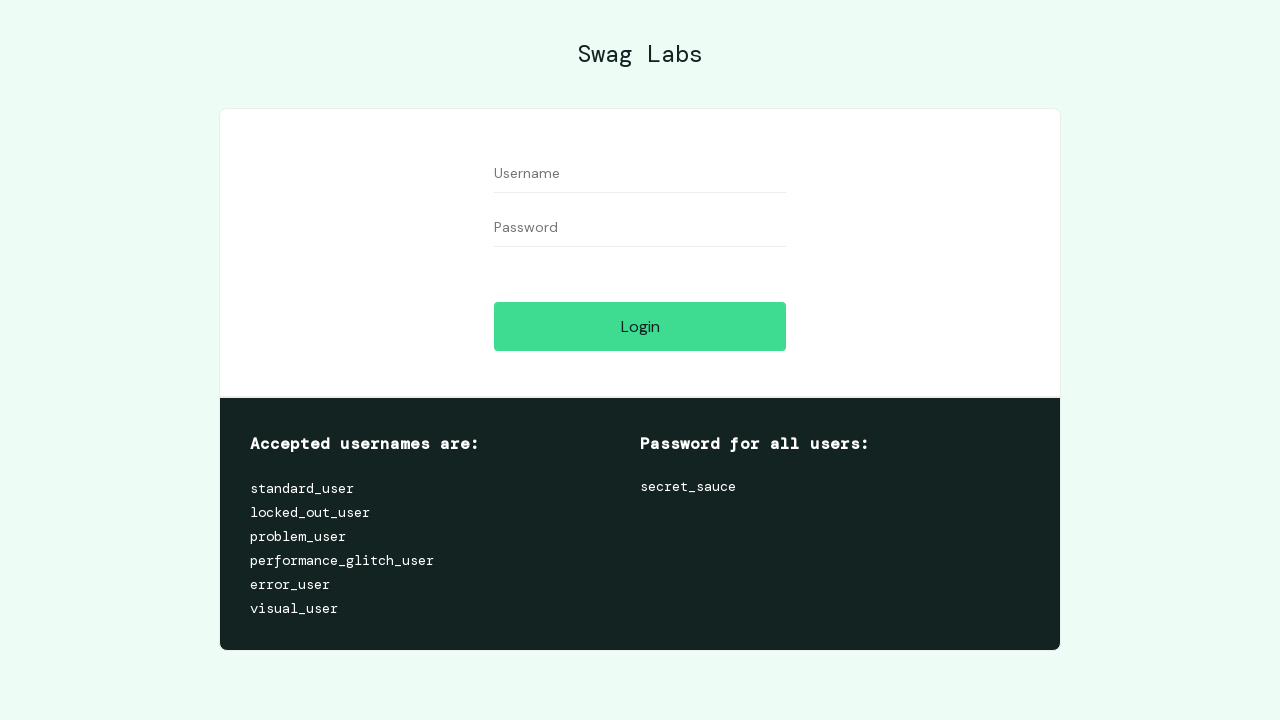

Filled username field with 'standard_user' on #user-name
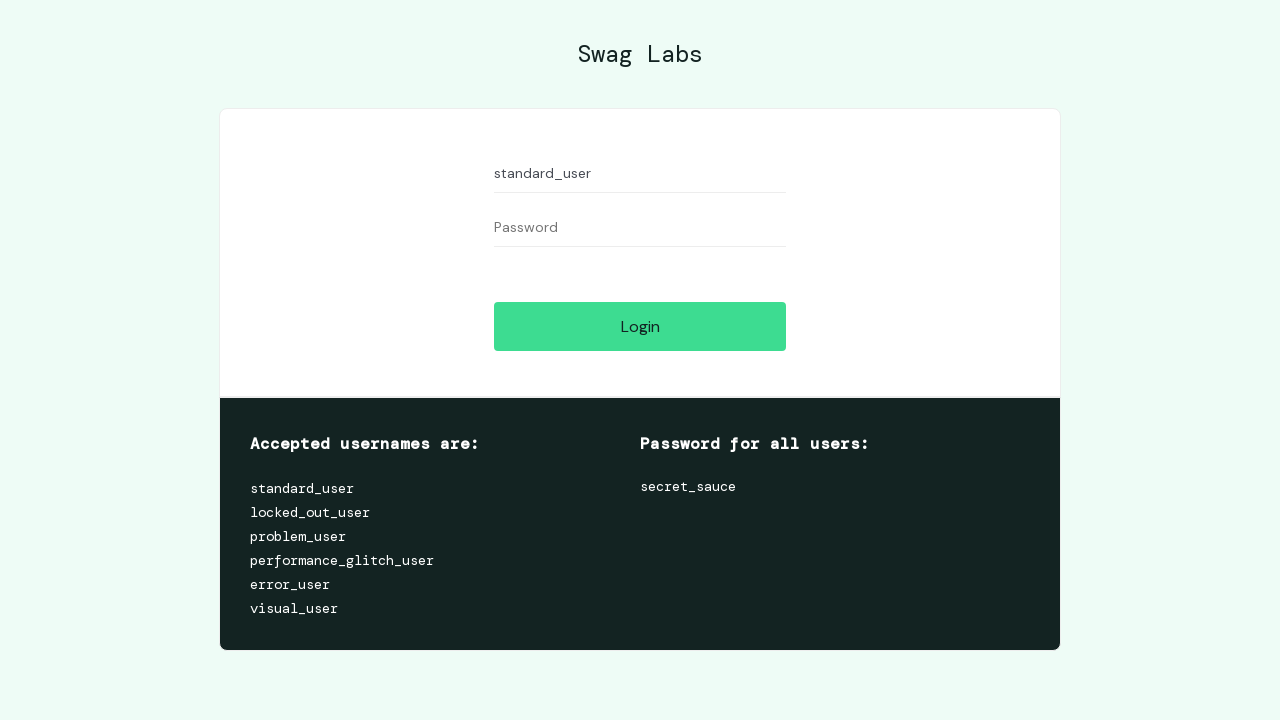

Clicked password field at (640, 228) on #password
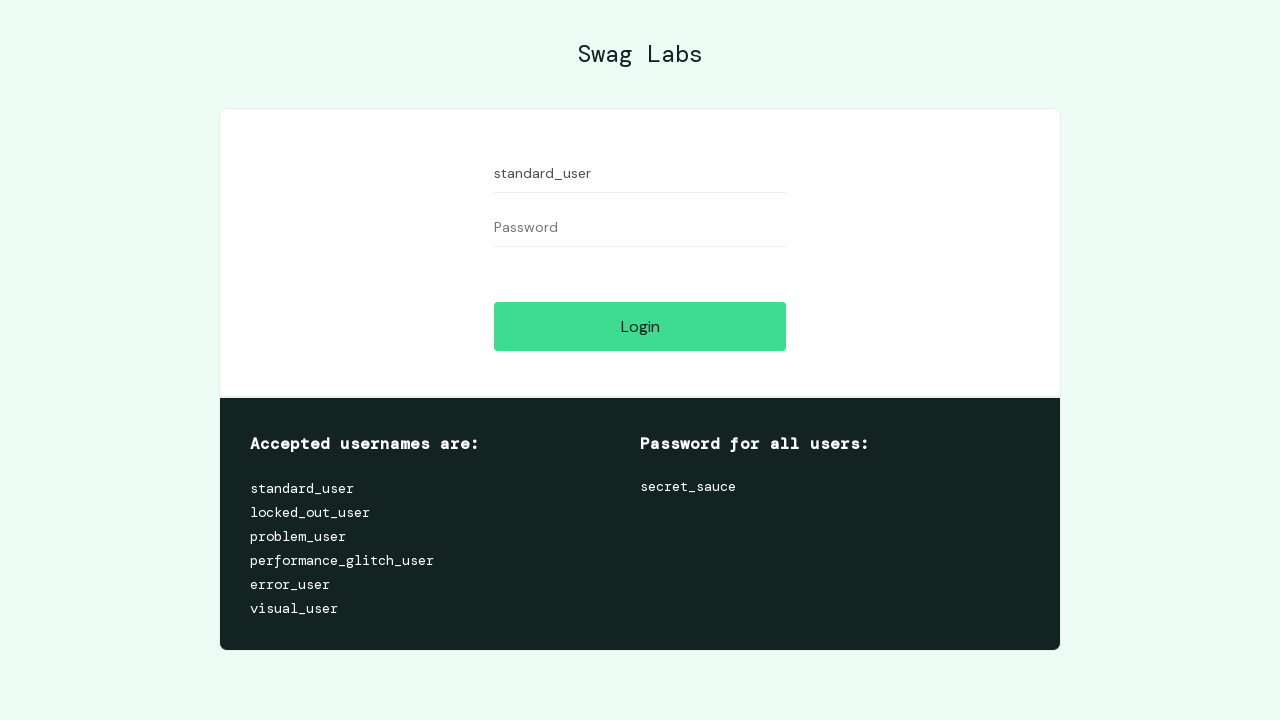

Filled password field with 'secret_sauce' on #password
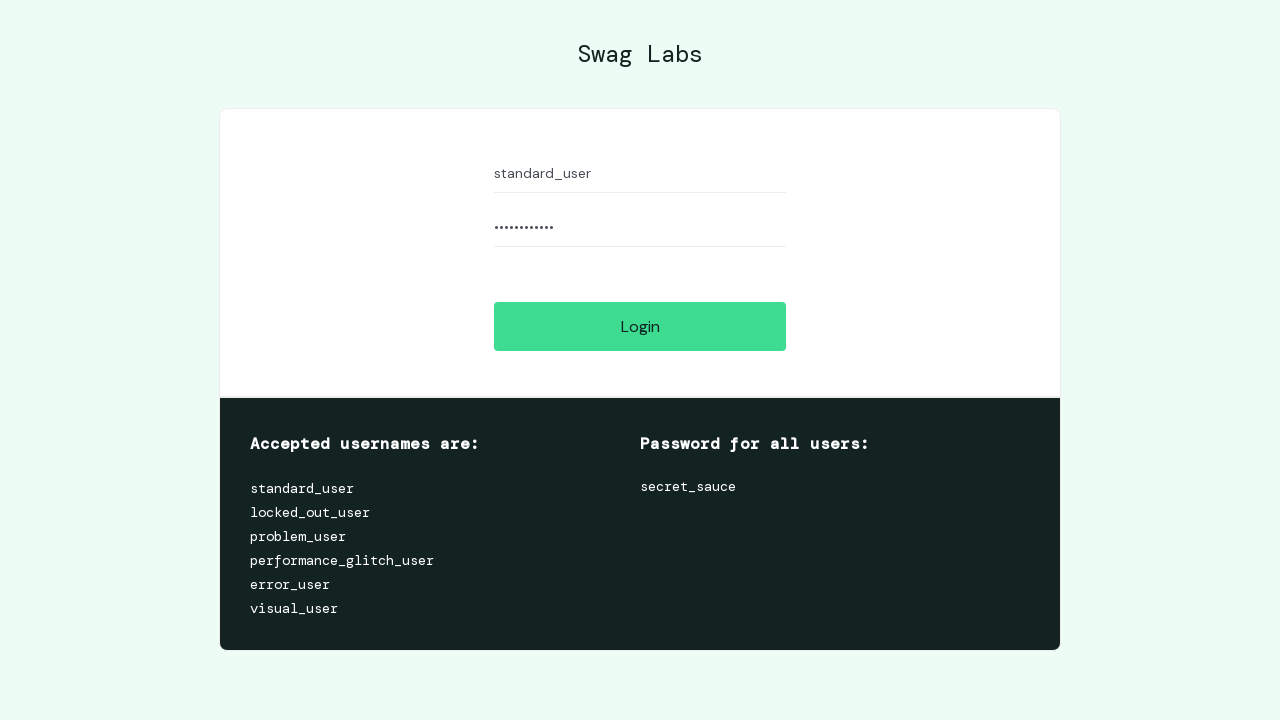

Clicked login button at (640, 326) on #login-button
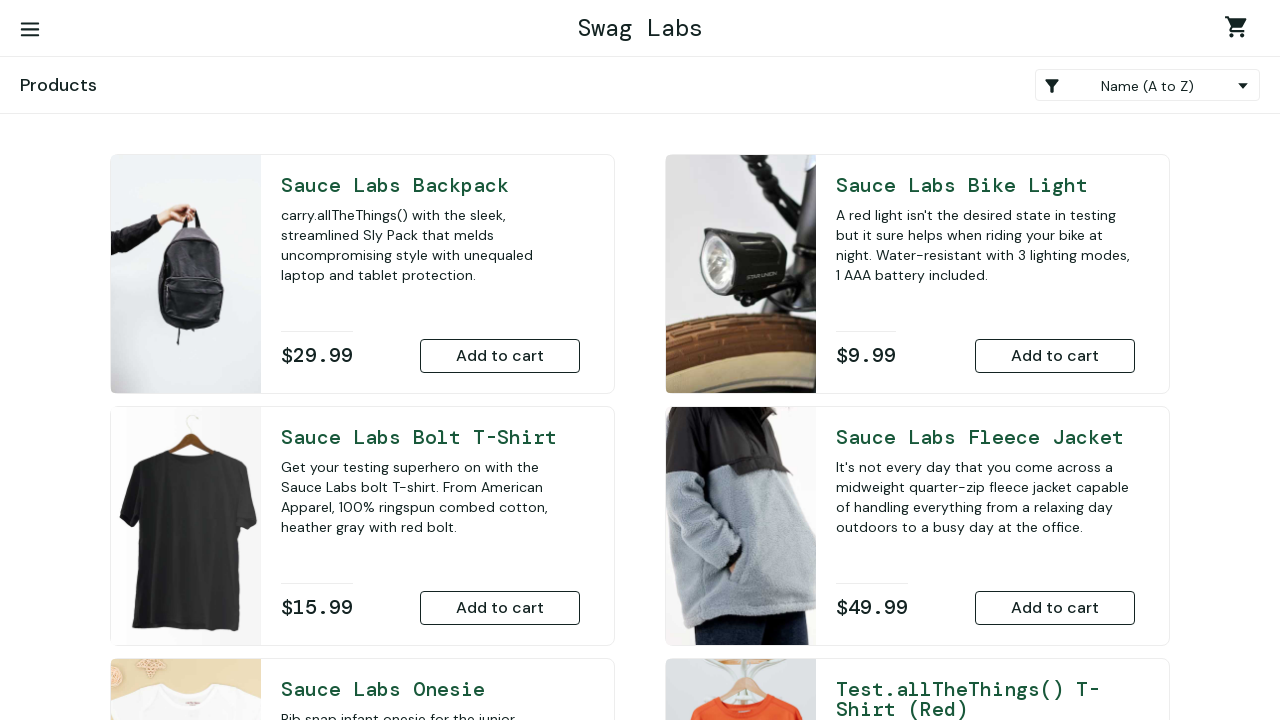

Products page title loaded
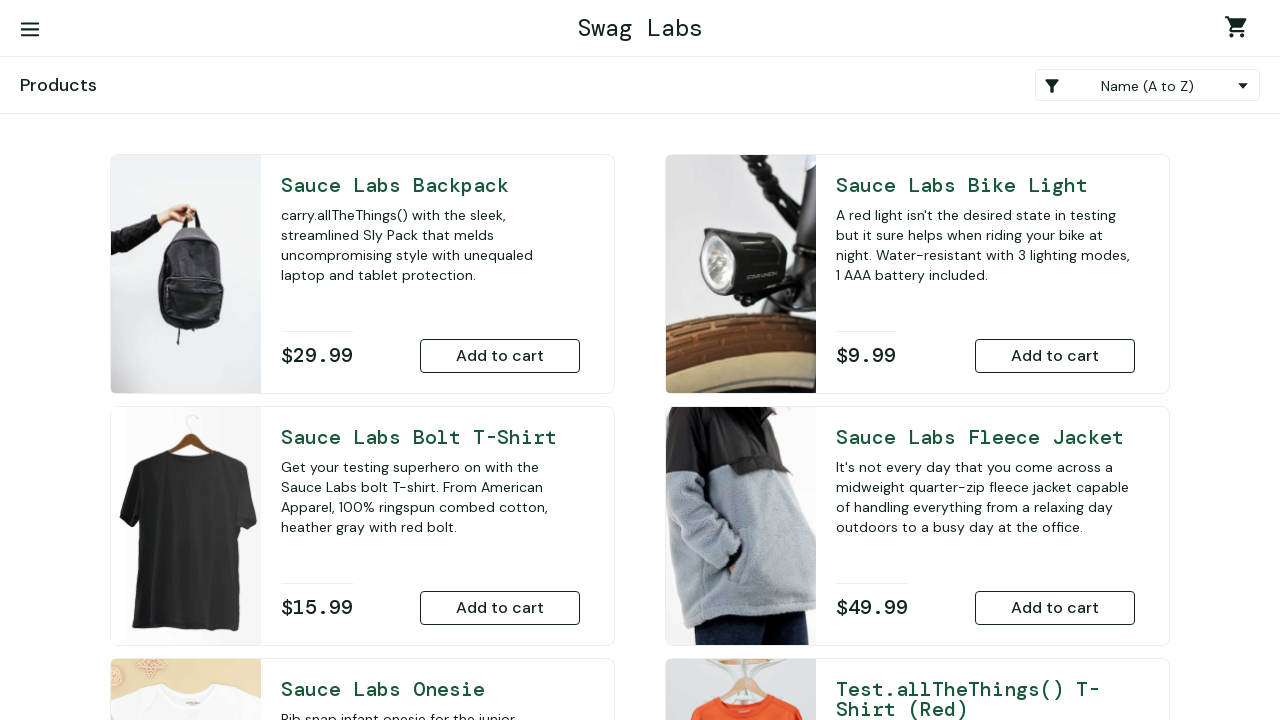

Verified page title is 'Products'
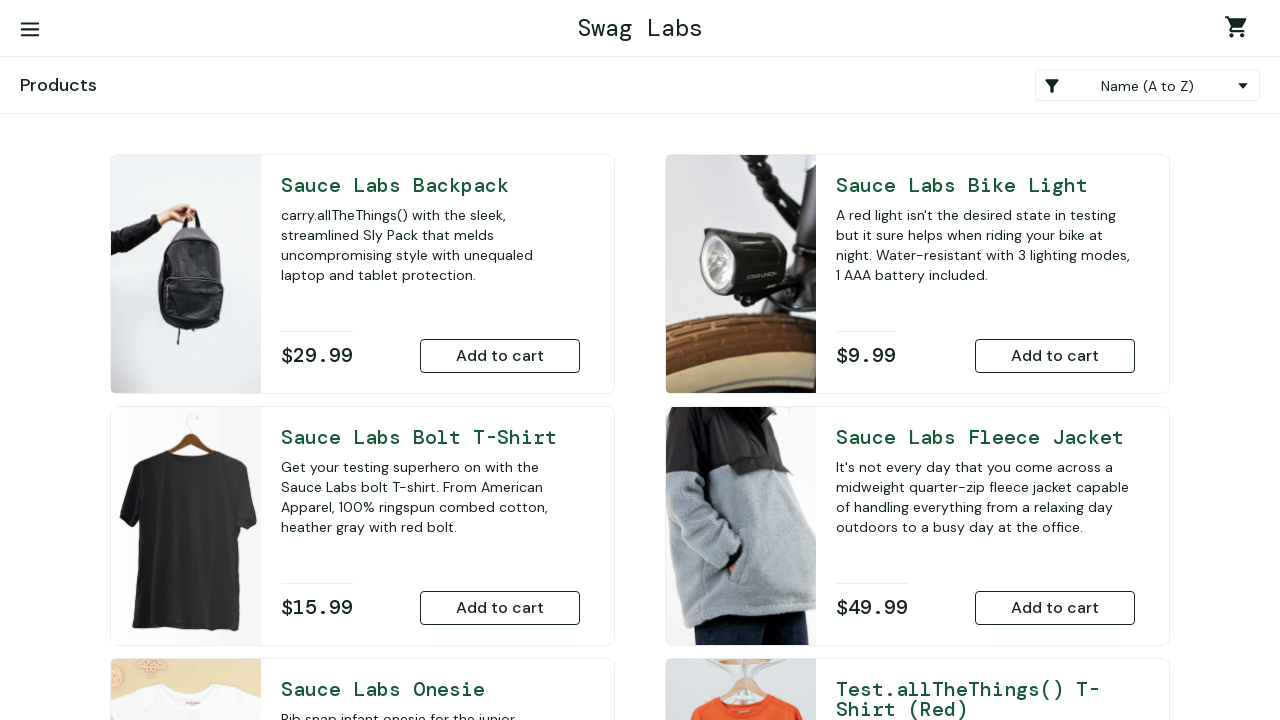

Clicked 'Add to Cart' button for Sauce Labs Backpack at (500, 356) on #add-to-cart-sauce-labs-backpack
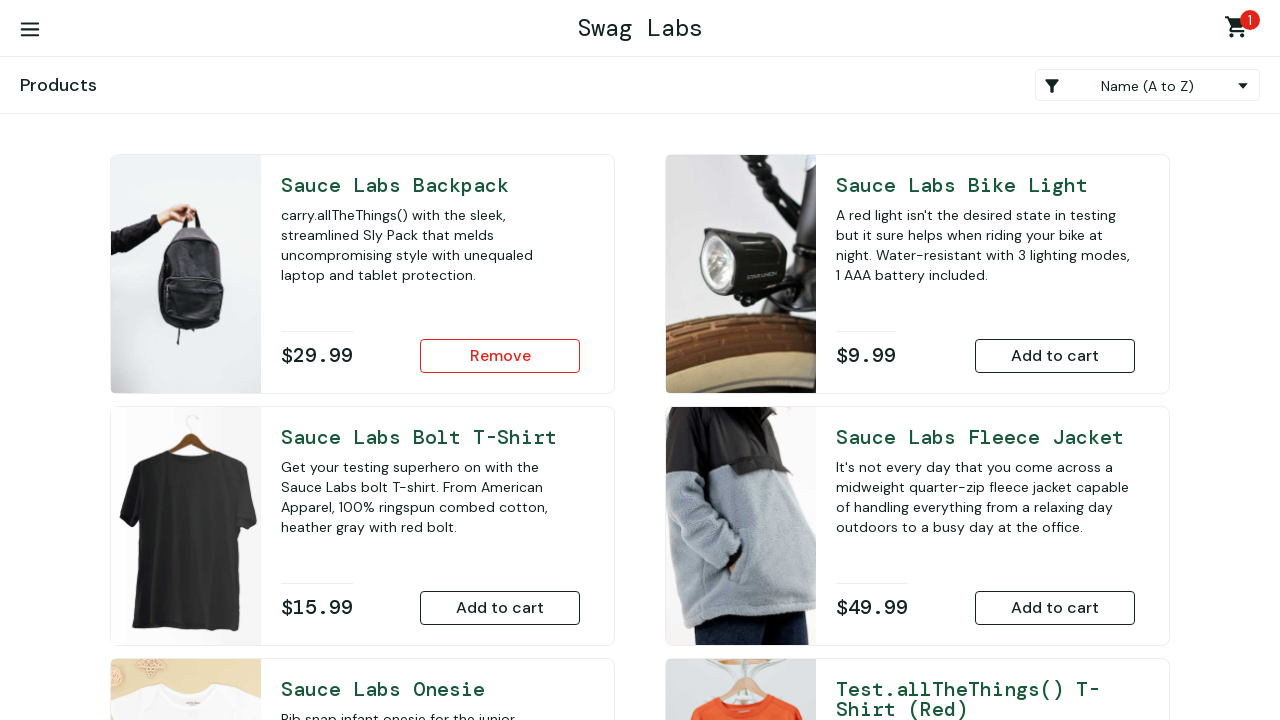

Clicked shopping cart link at (1240, 30) on a.shopping_cart_link
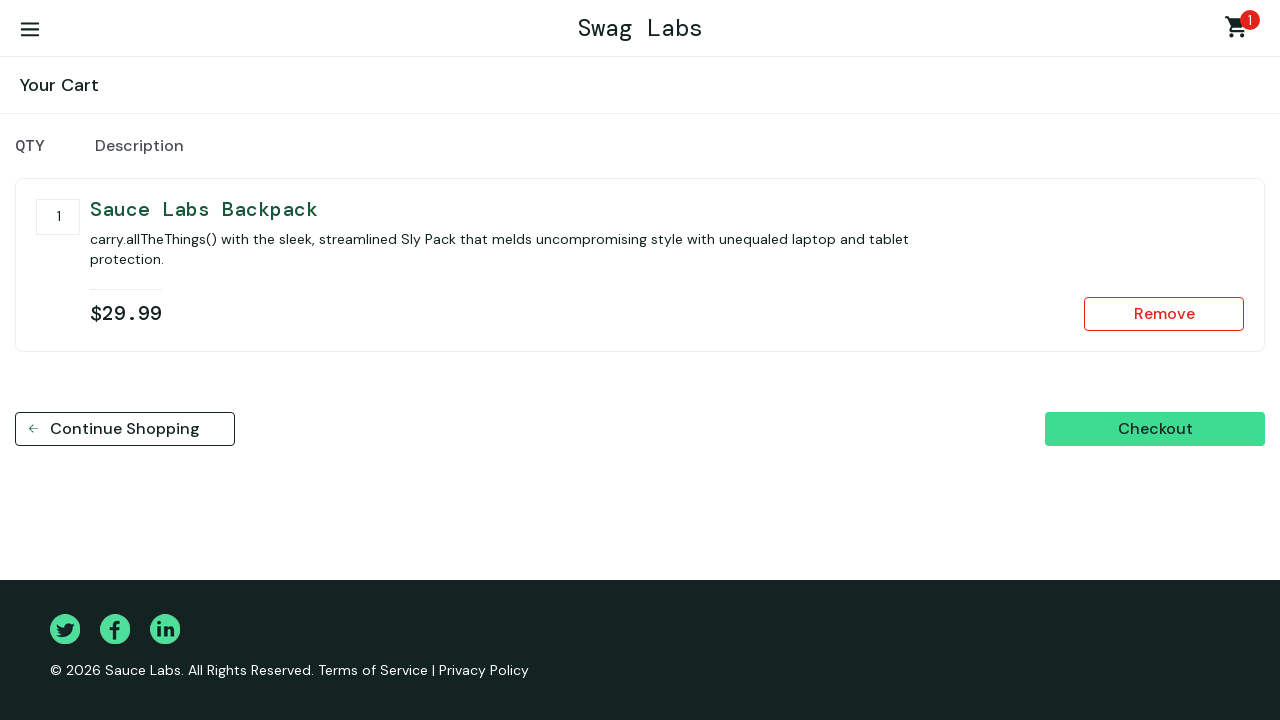

Verified page title is 'Your Cart'
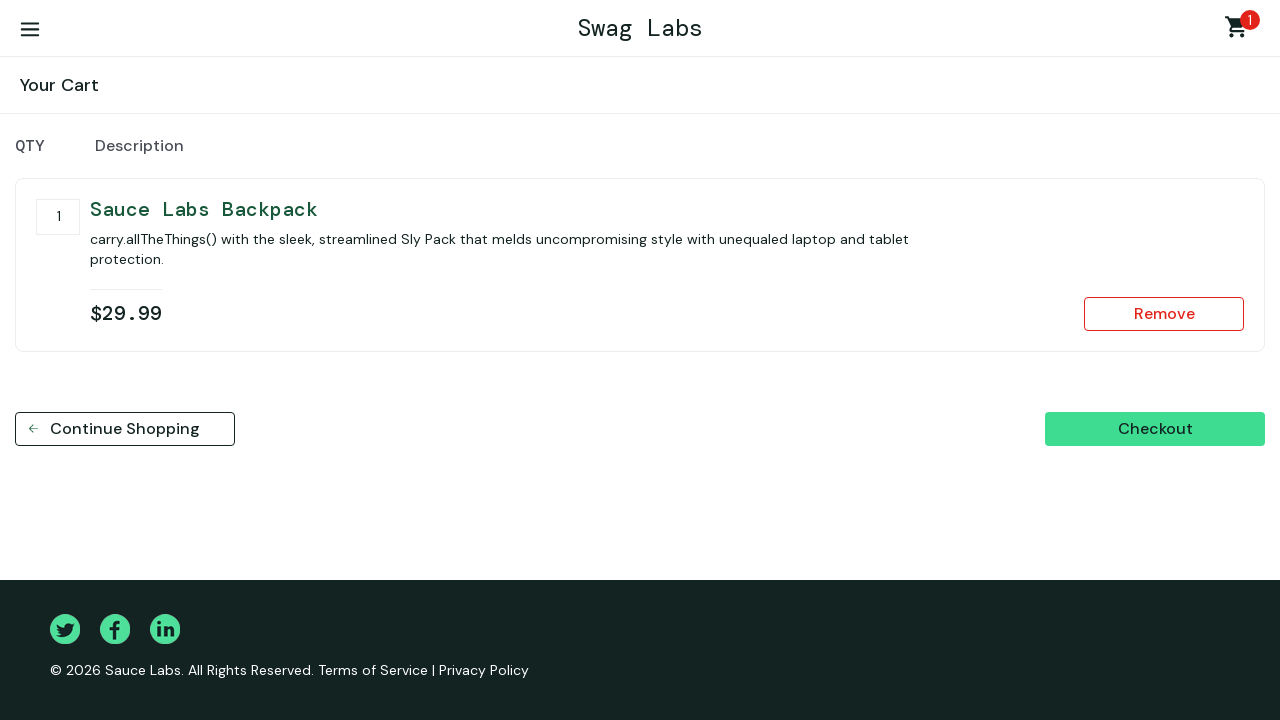

Verified product name is 'Sauce Labs Backpack'
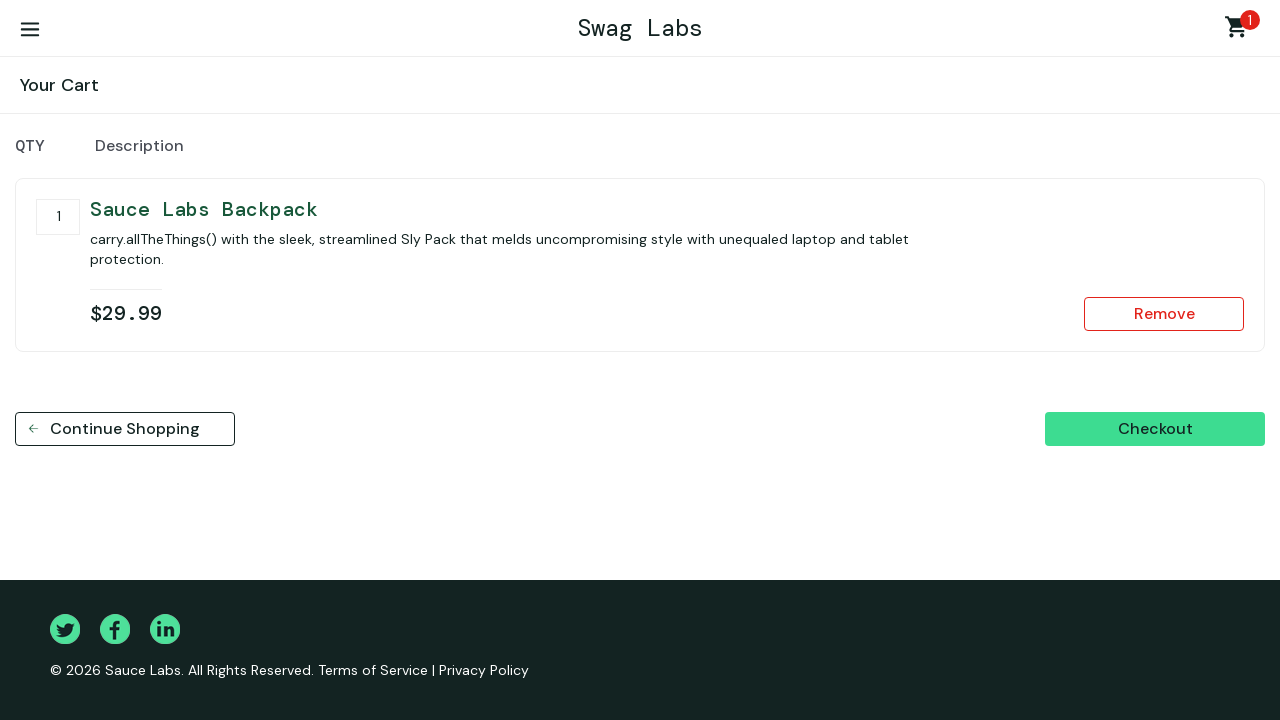

Verified product price is '$29.99'
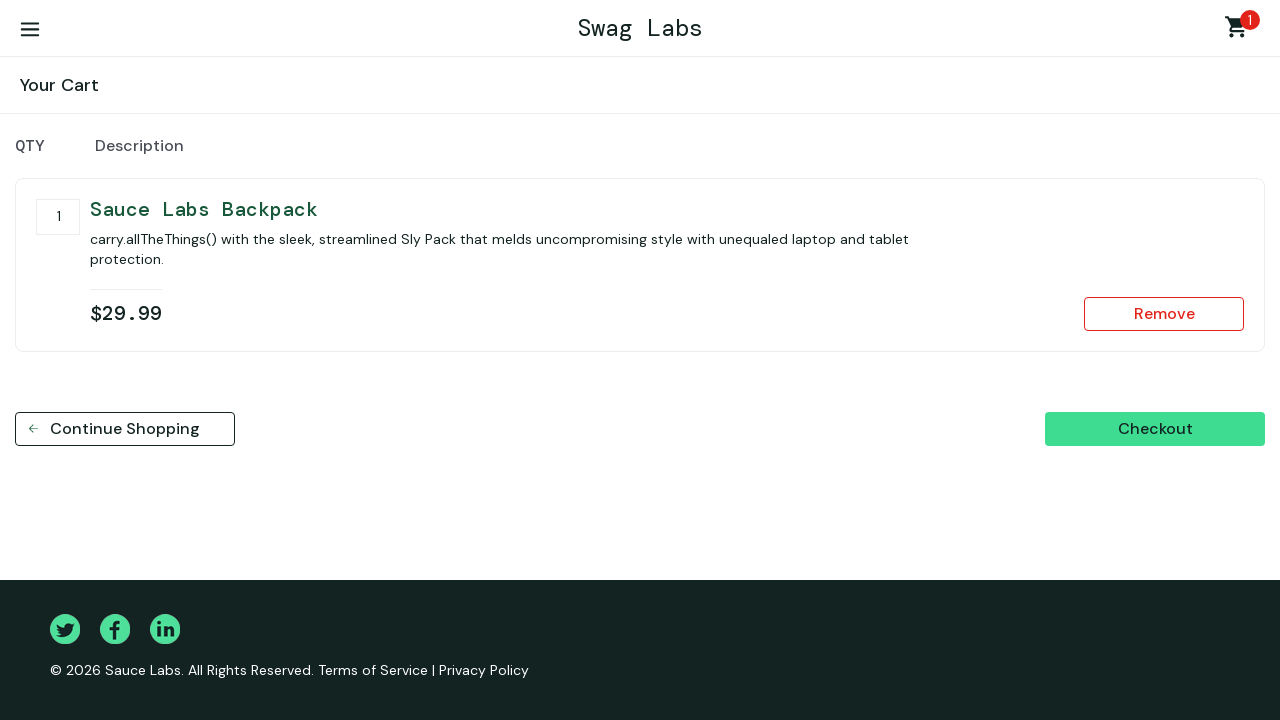

Verified product quantity is '1'
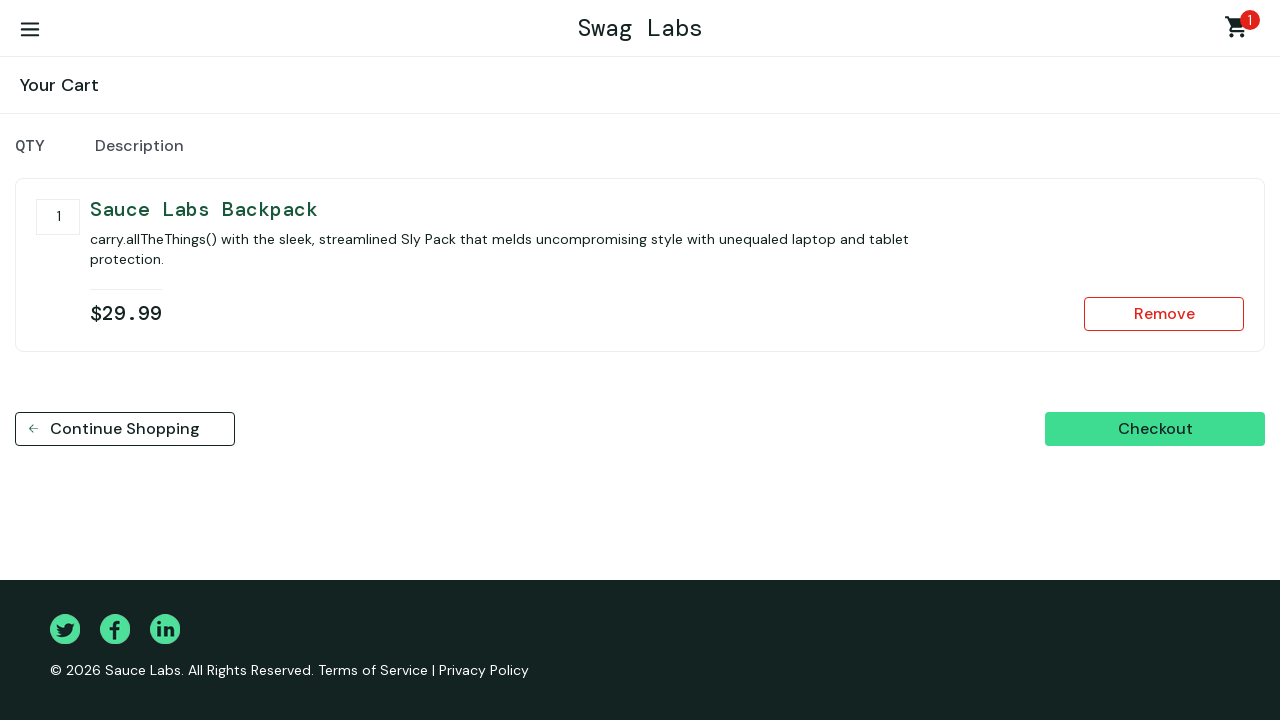

Clicked checkout button at (1155, 429) on #checkout
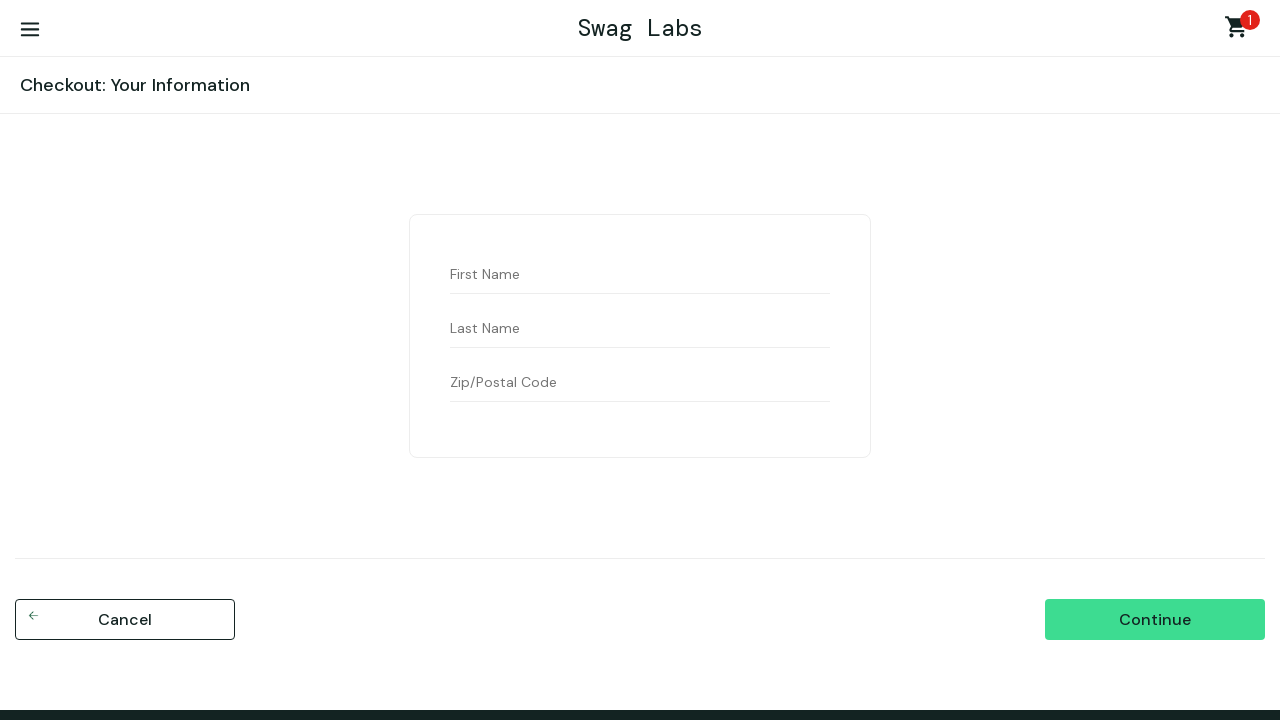

Verified page title is 'Checkout: Your Information'
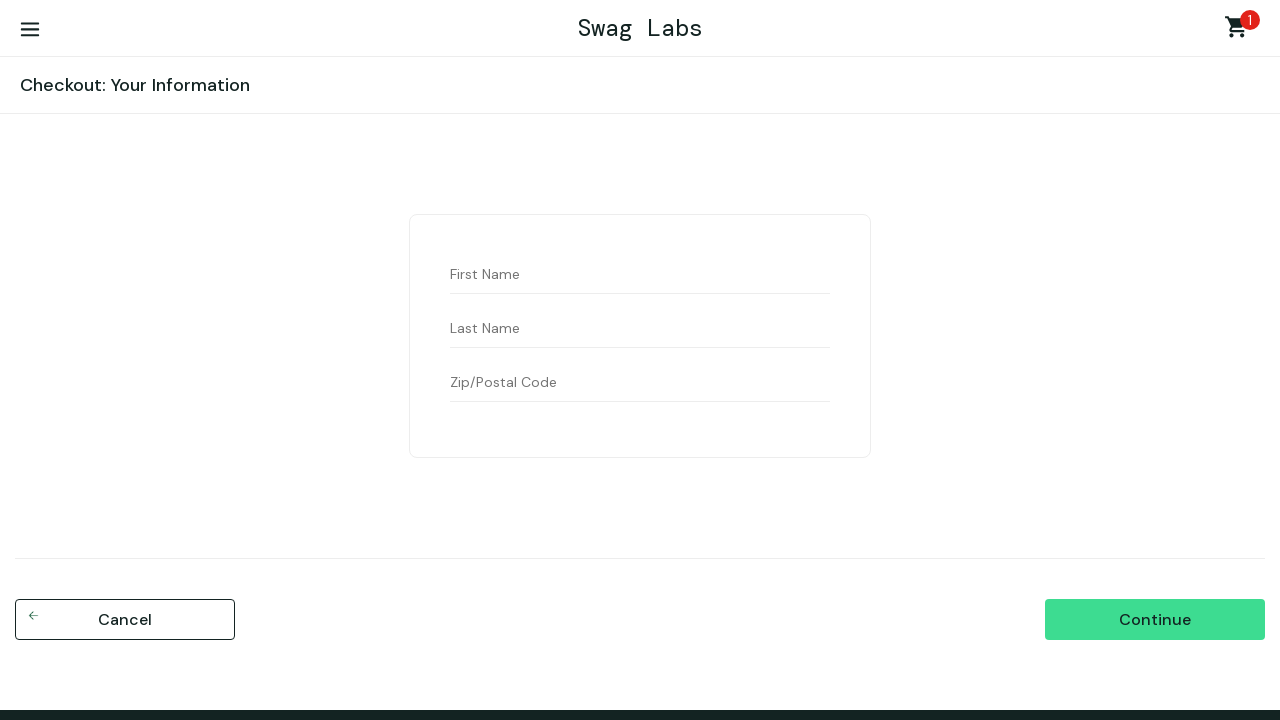

Clicked first name field at (640, 274) on #first-name
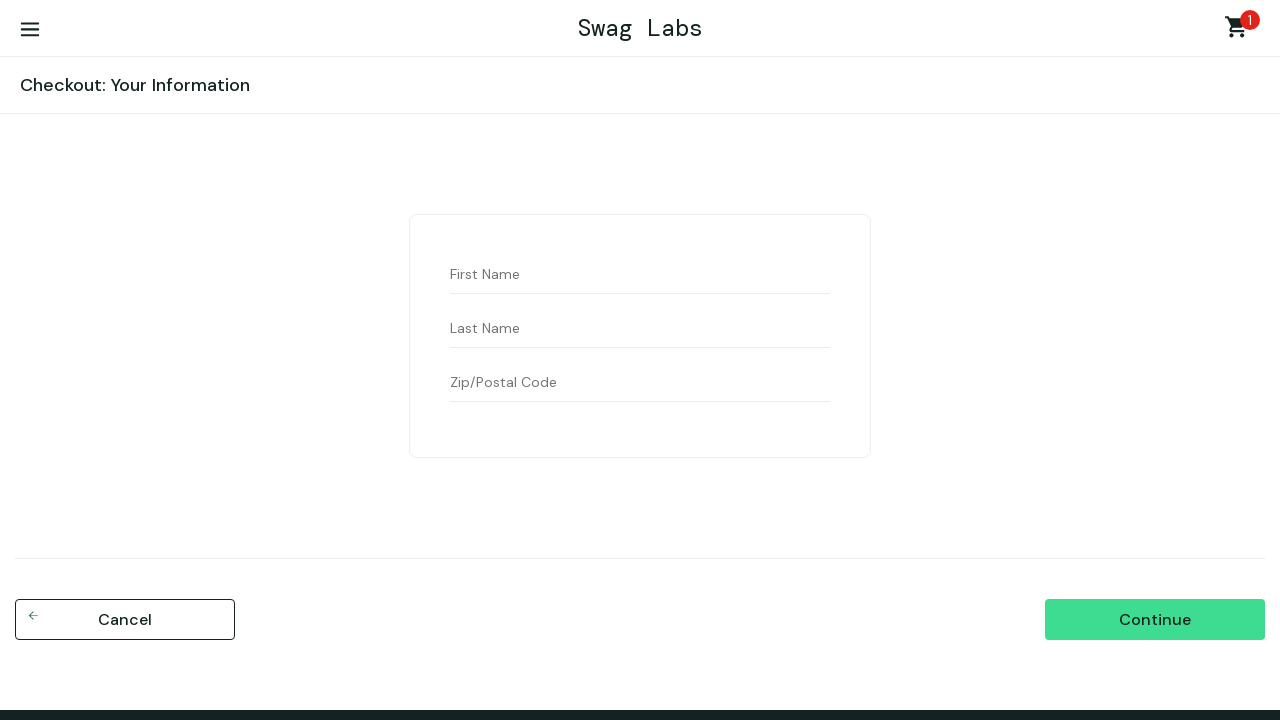

Filled first name field with 'Leandro' on #first-name
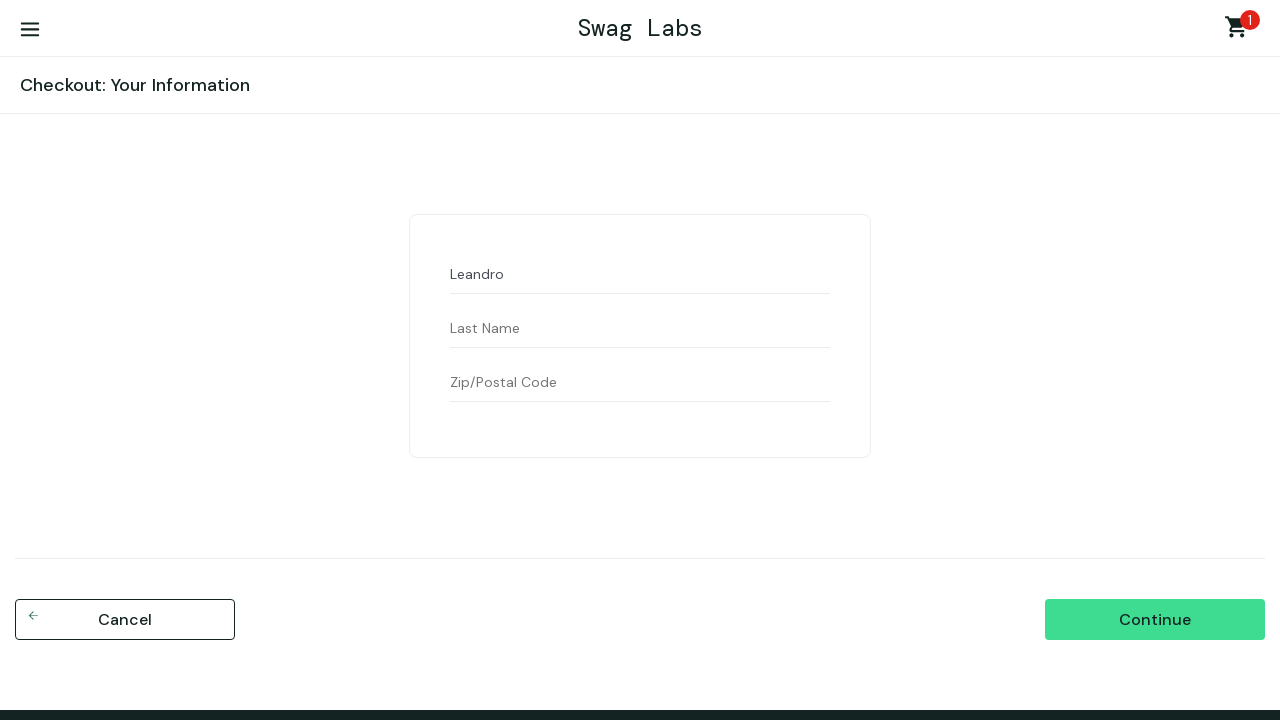

Clicked last name field at (640, 328) on #last-name
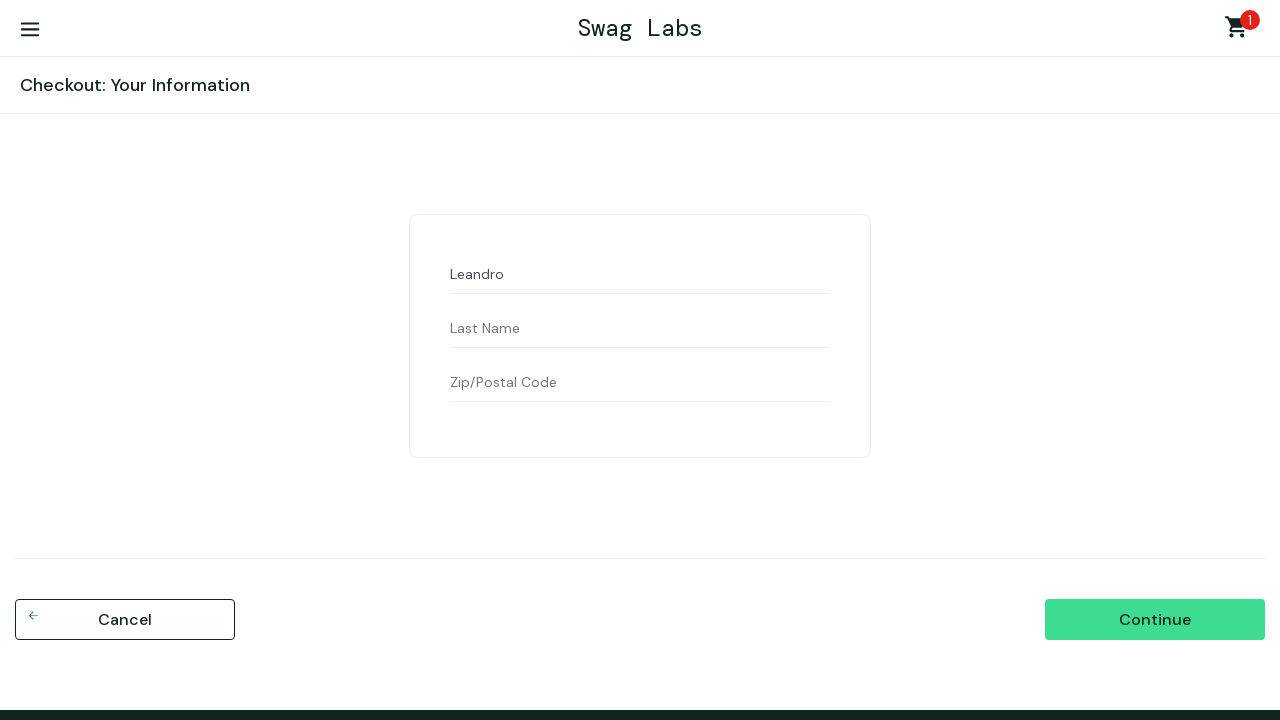

Filled last name field with 'Macedo Cardinho' on #last-name
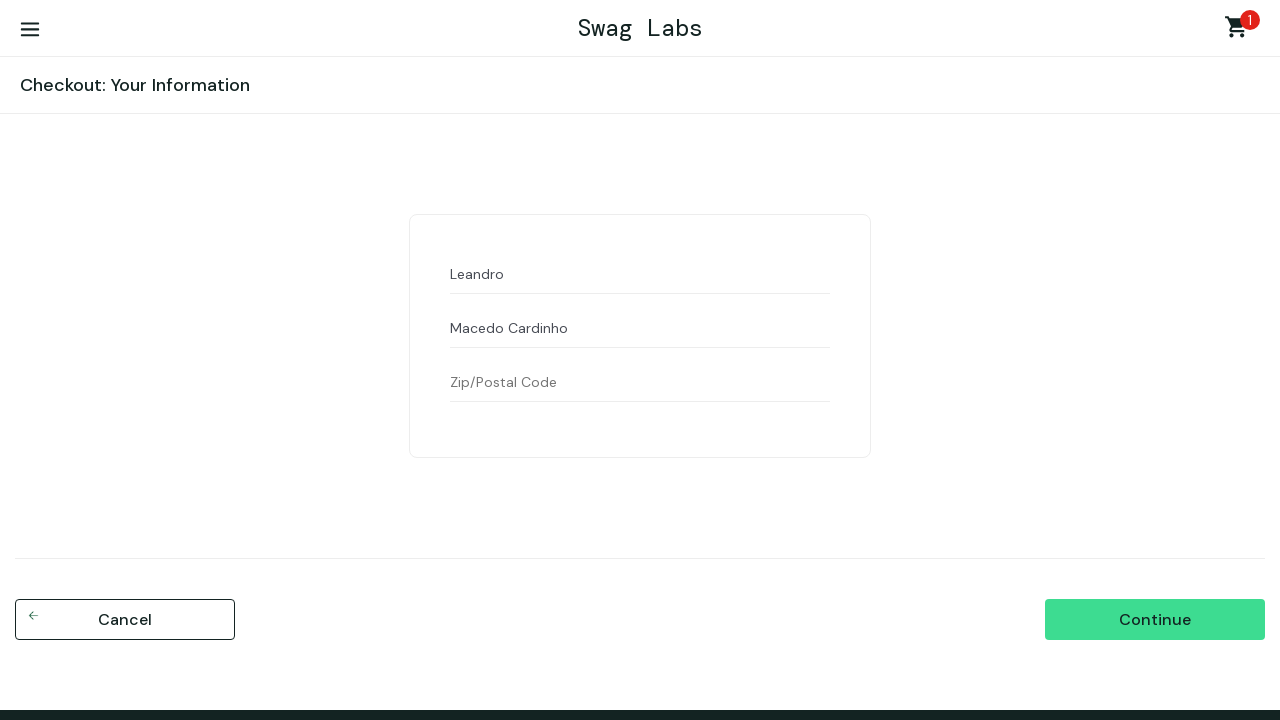

Clicked postal code field at (640, 382) on #postal-code
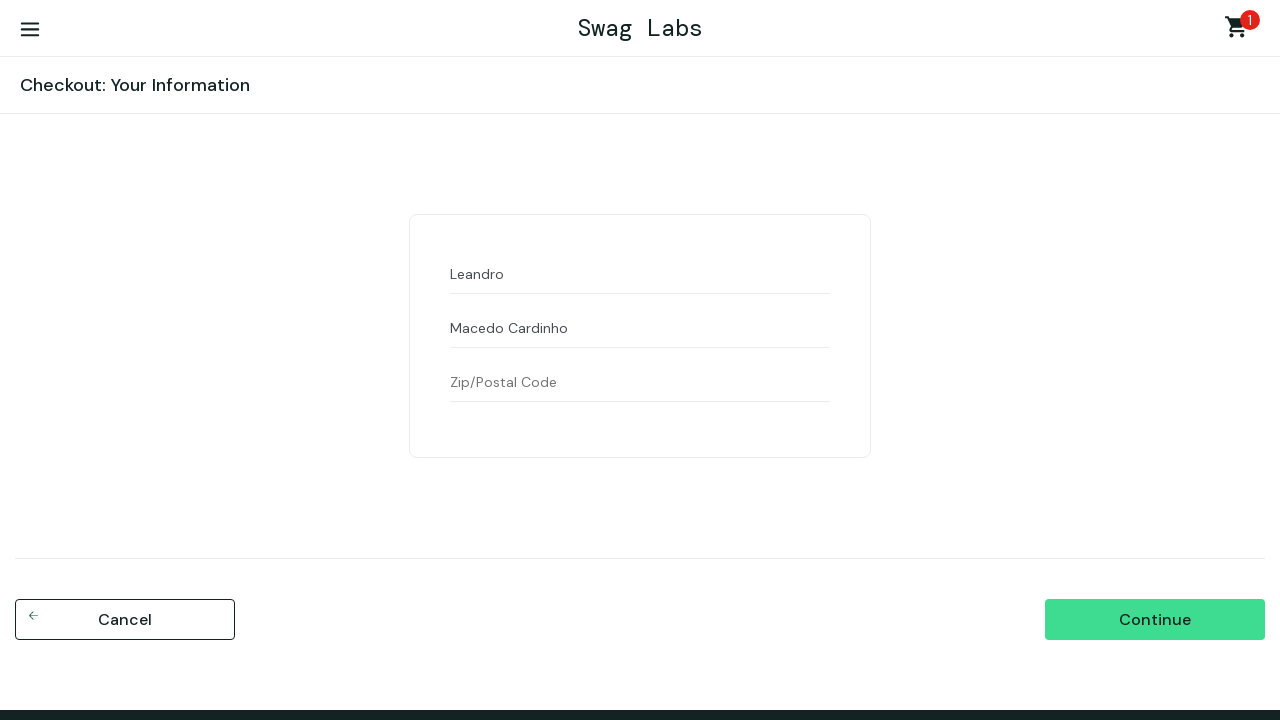

Filled postal code field with '999900000' on #postal-code
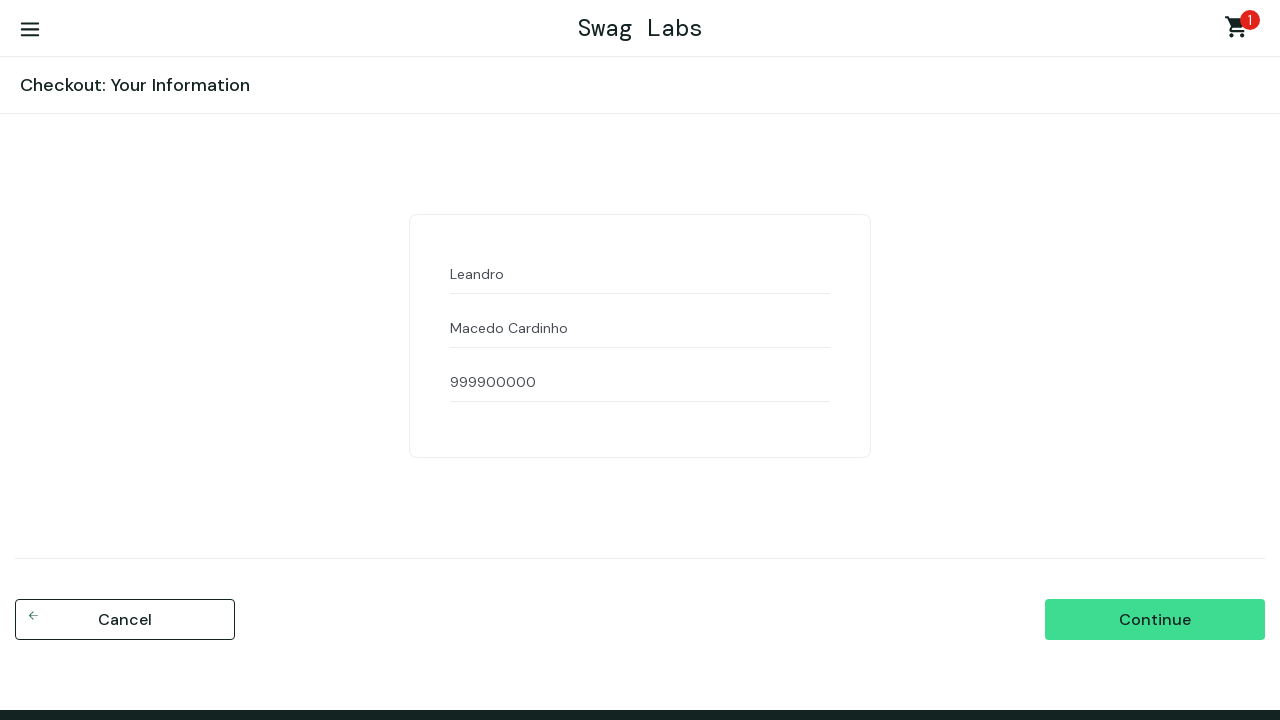

Clicked continue button to proceed to checkout overview at (1155, 620) on #continue
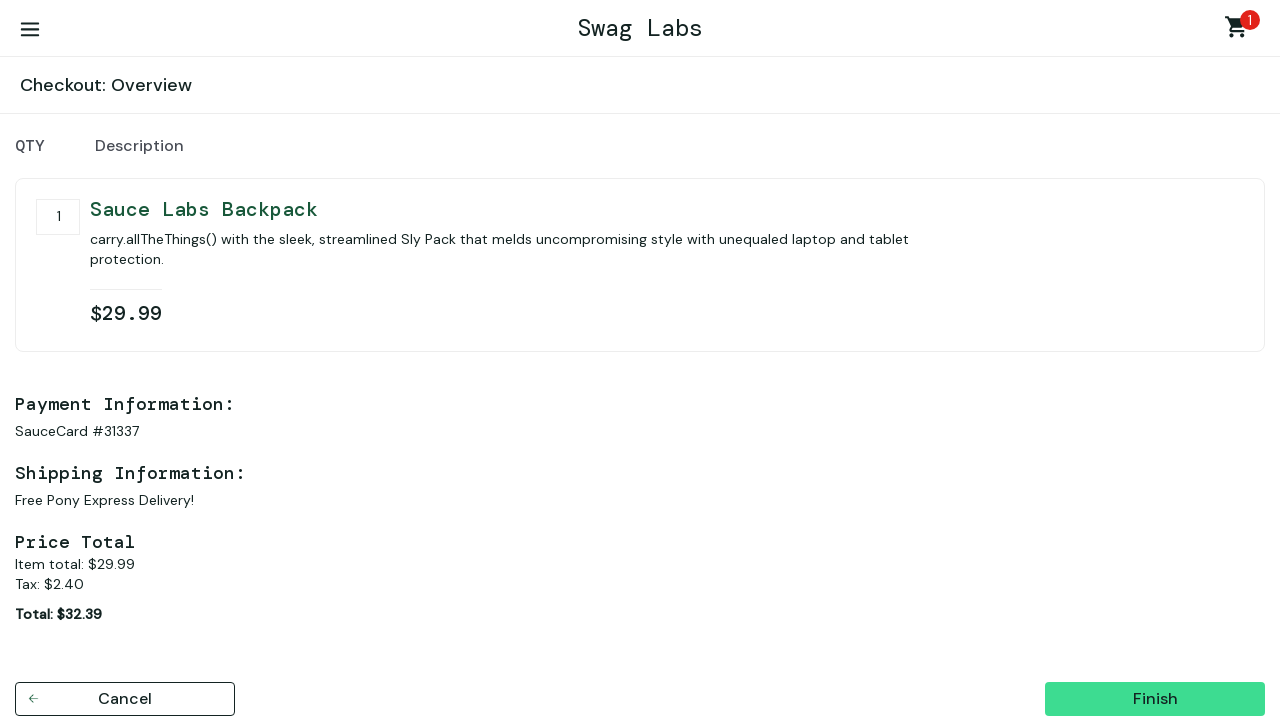

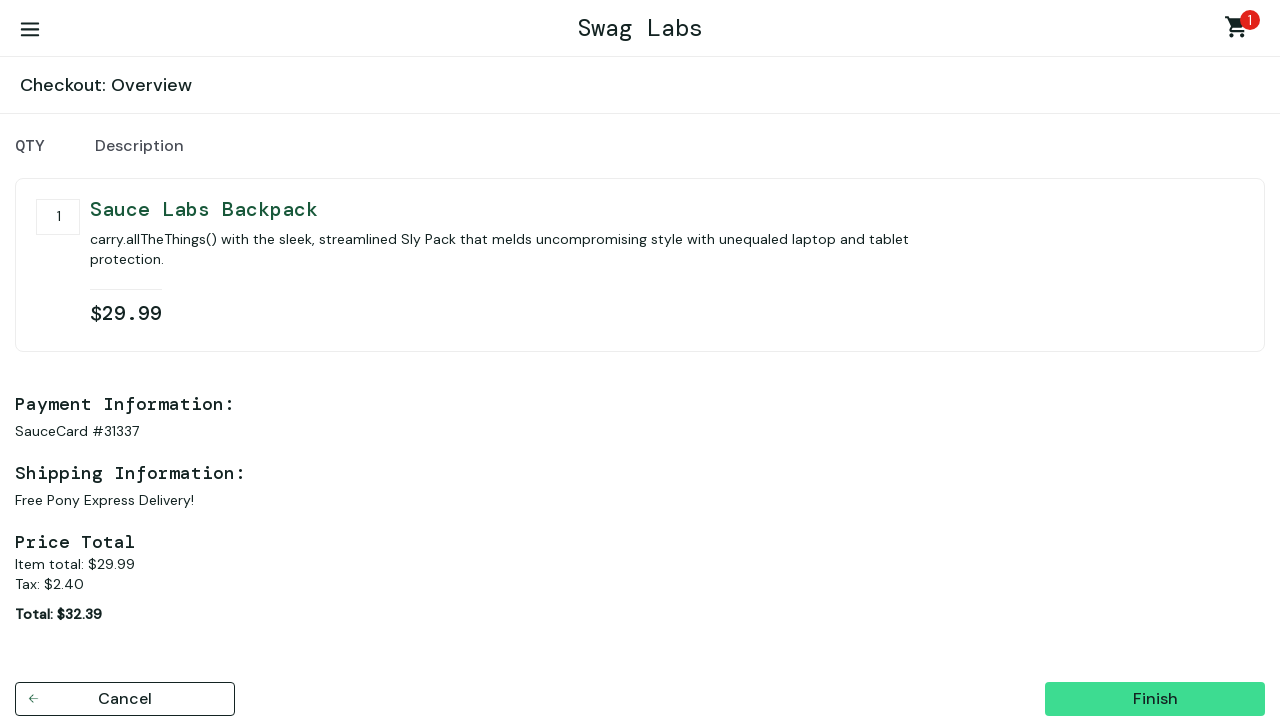